Opens a Selenium automation practice page and verifies the page loads by checking the title

Starting URL: https://www.tutorialspoint.com/selenium/practice/selenium_automation_practice.php

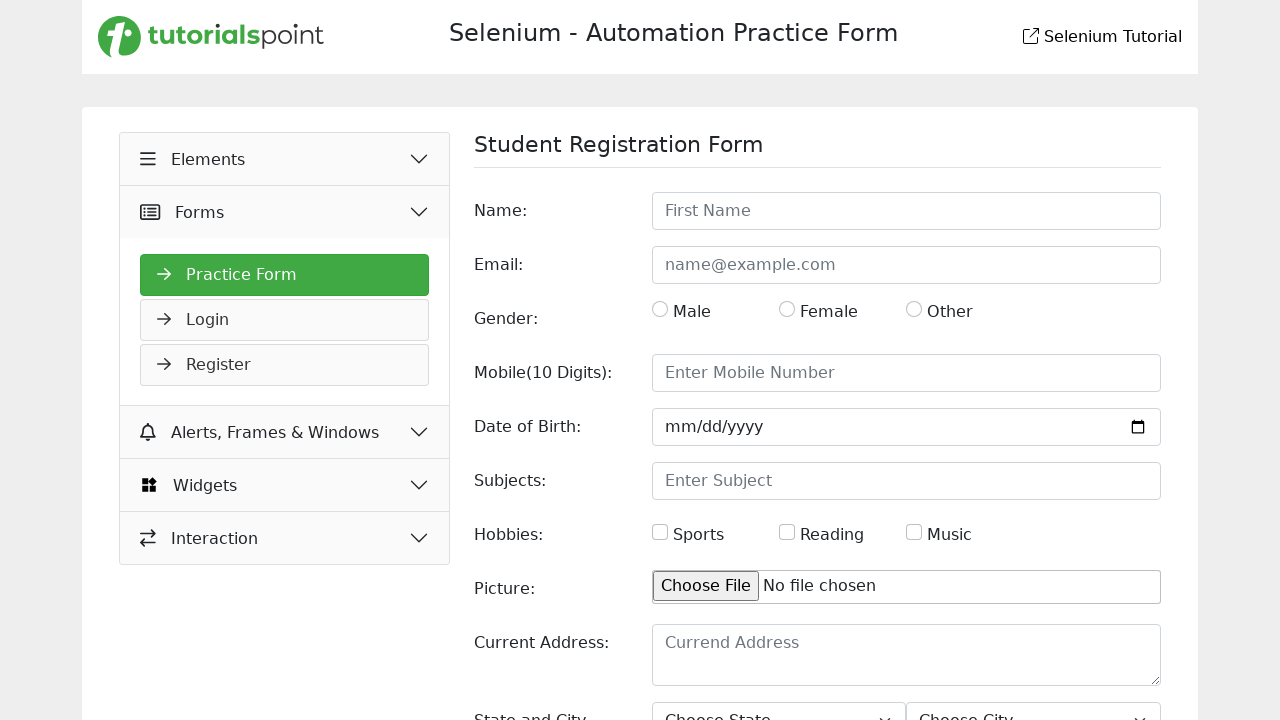

Waited for page DOM to fully load
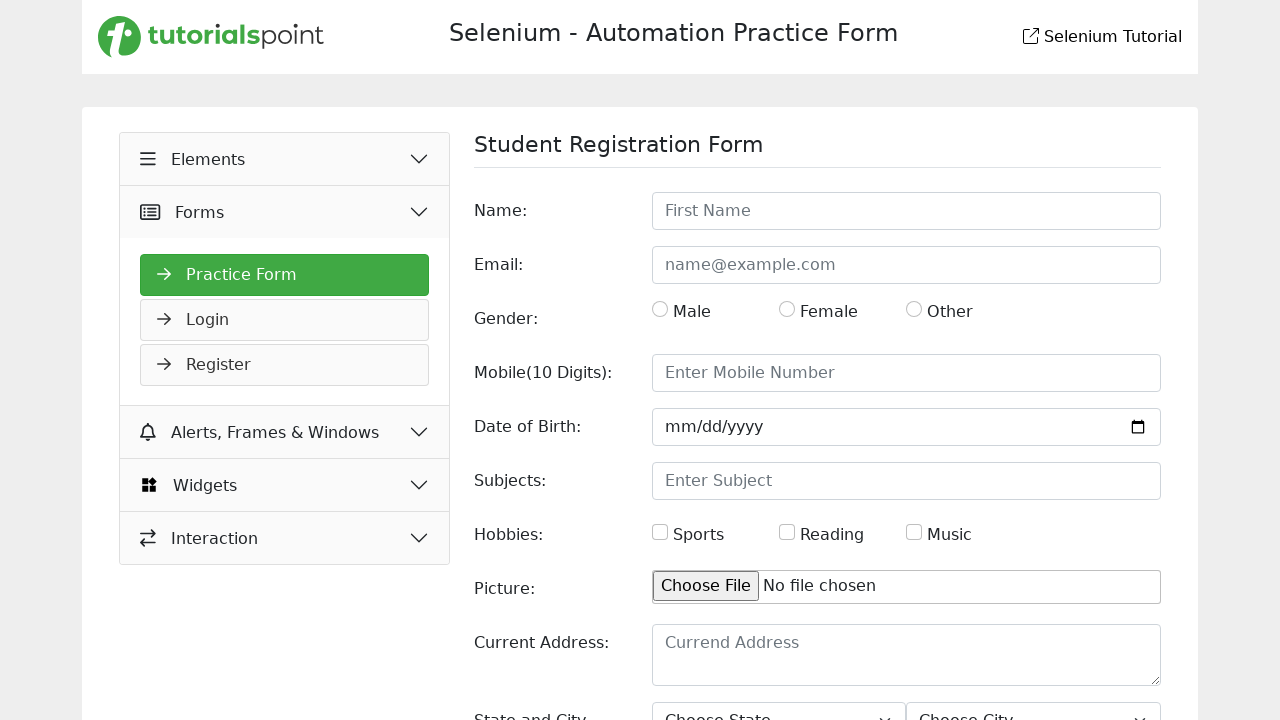

Retrieved page title: Selenium Practice - Student Registration Form
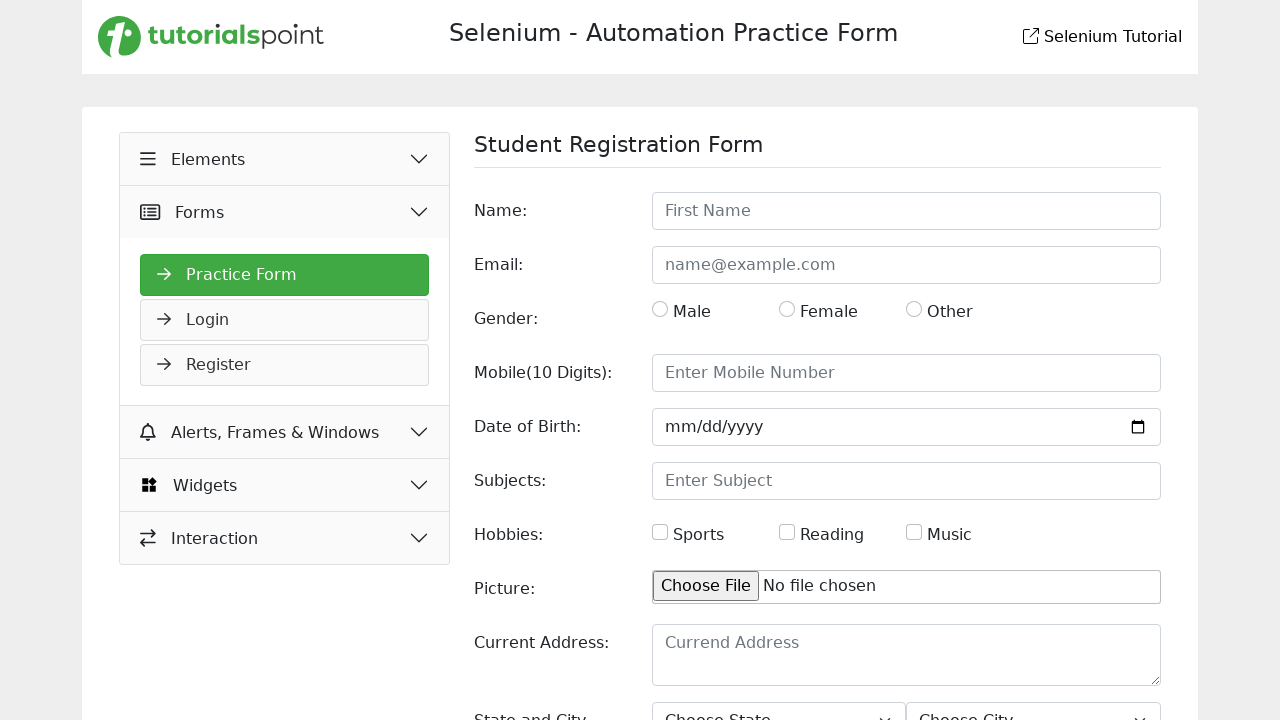

Printed page title to console
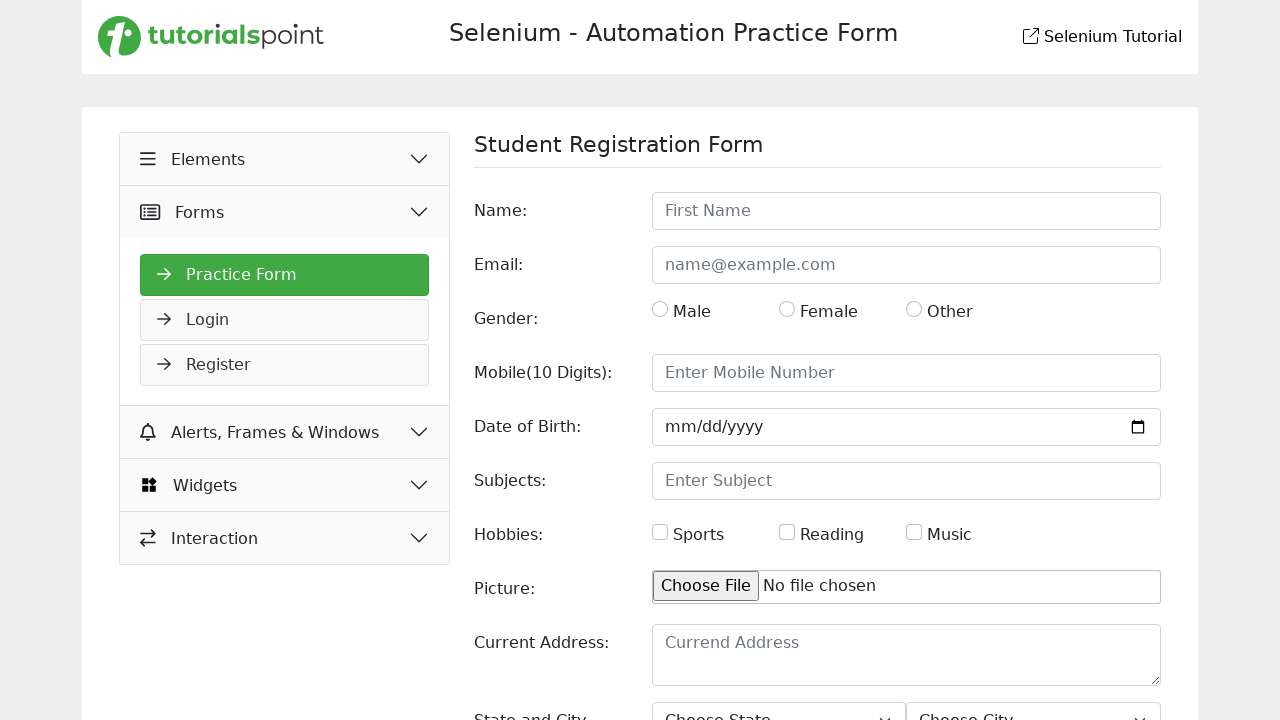

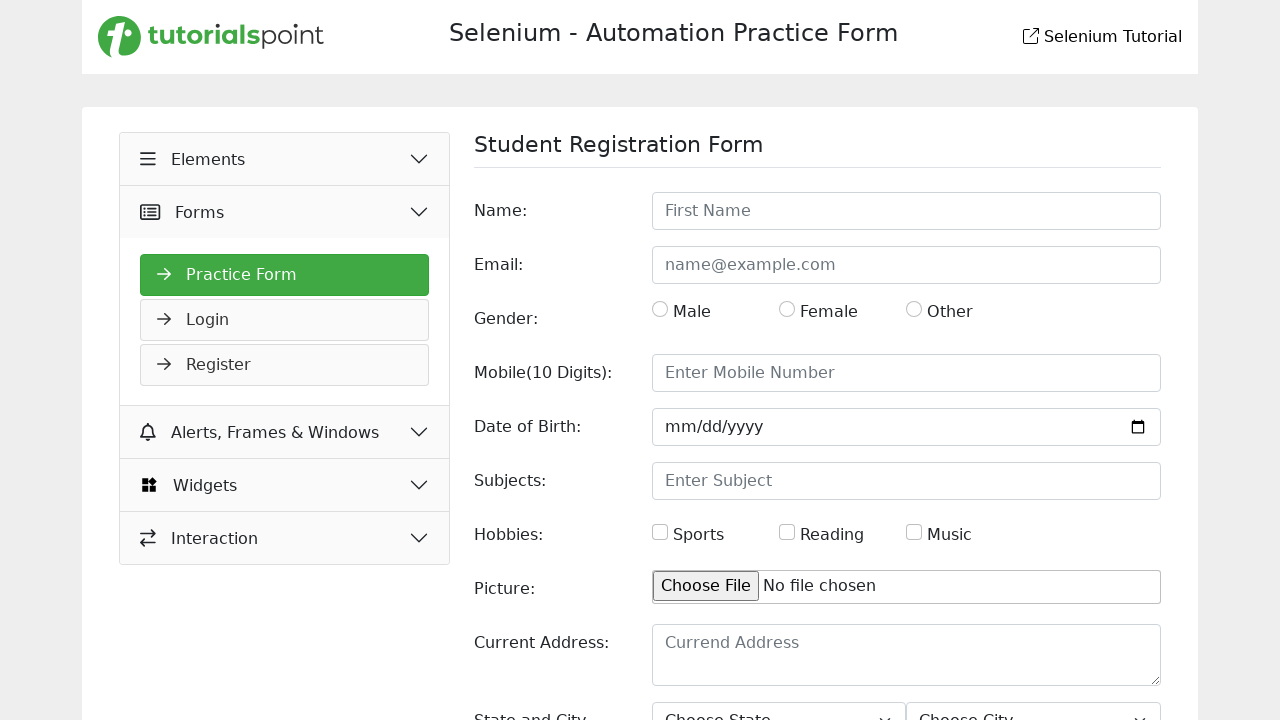